Tests double-click functionality on DemoQA by navigating to the Buttons page and performing a double-click action, then verifying the confirmation message appears.

Starting URL: https://demoqa.com/

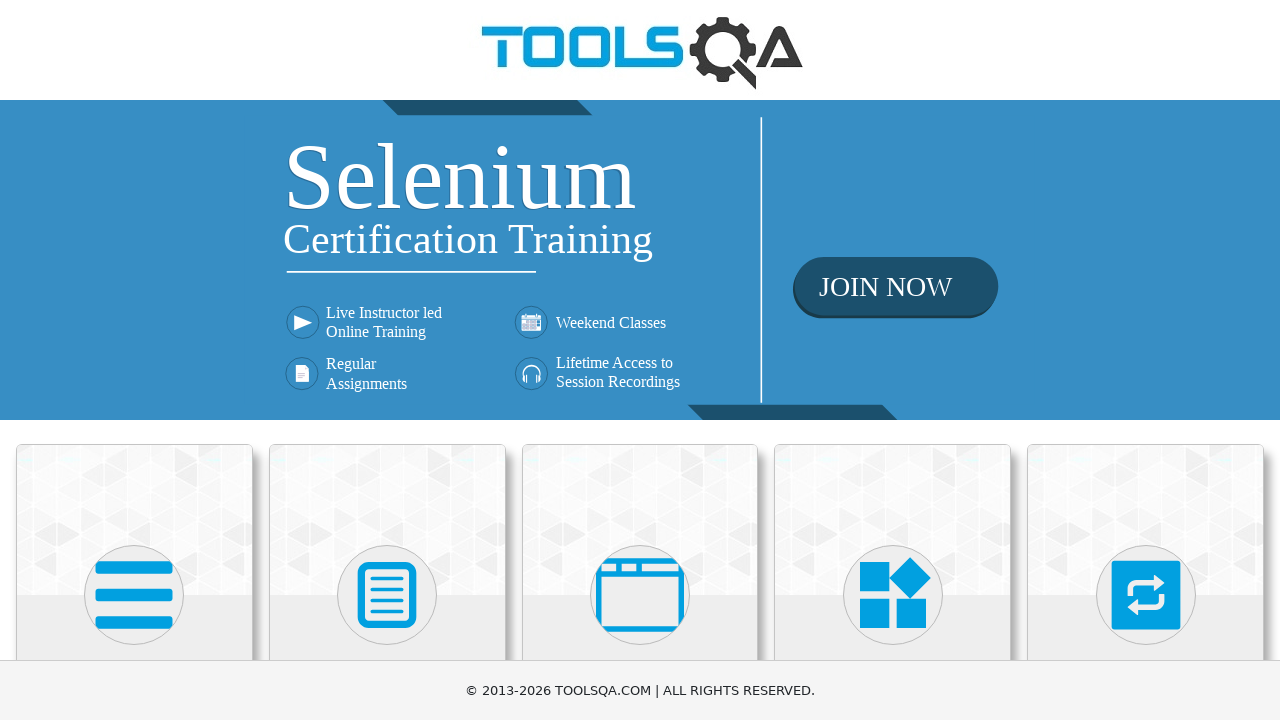

Clicked on Elements card at (134, 360) on xpath=//h5[text()='Elements']
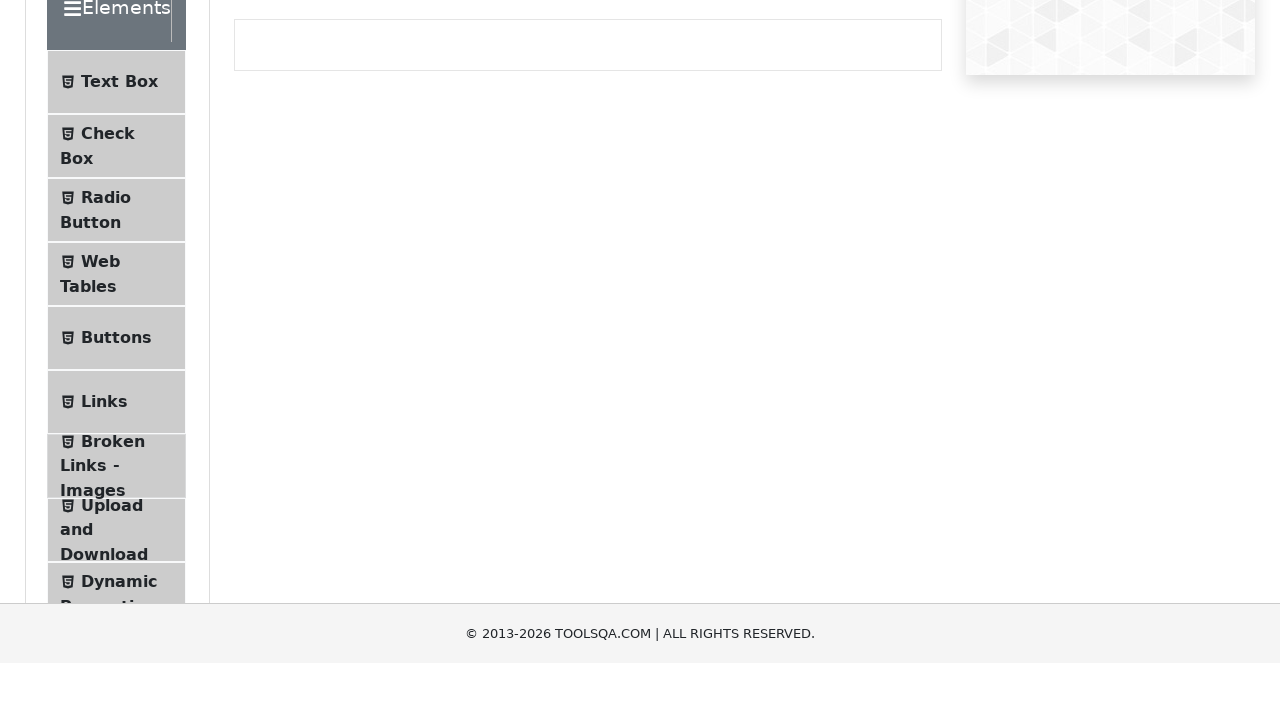

Clicked on Buttons menu item at (116, 517) on xpath=//span[@class='text' and text()='Buttons']
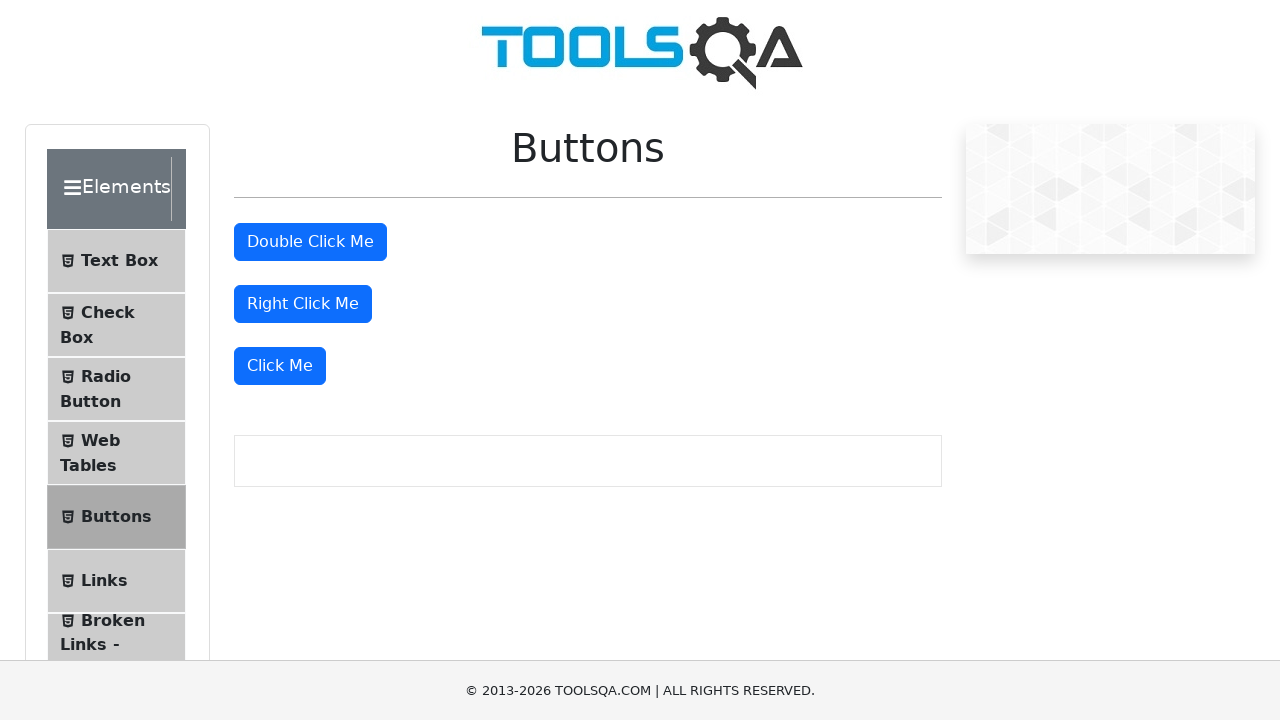

Double-clicked the double click button at (310, 242) on #doubleClickBtn
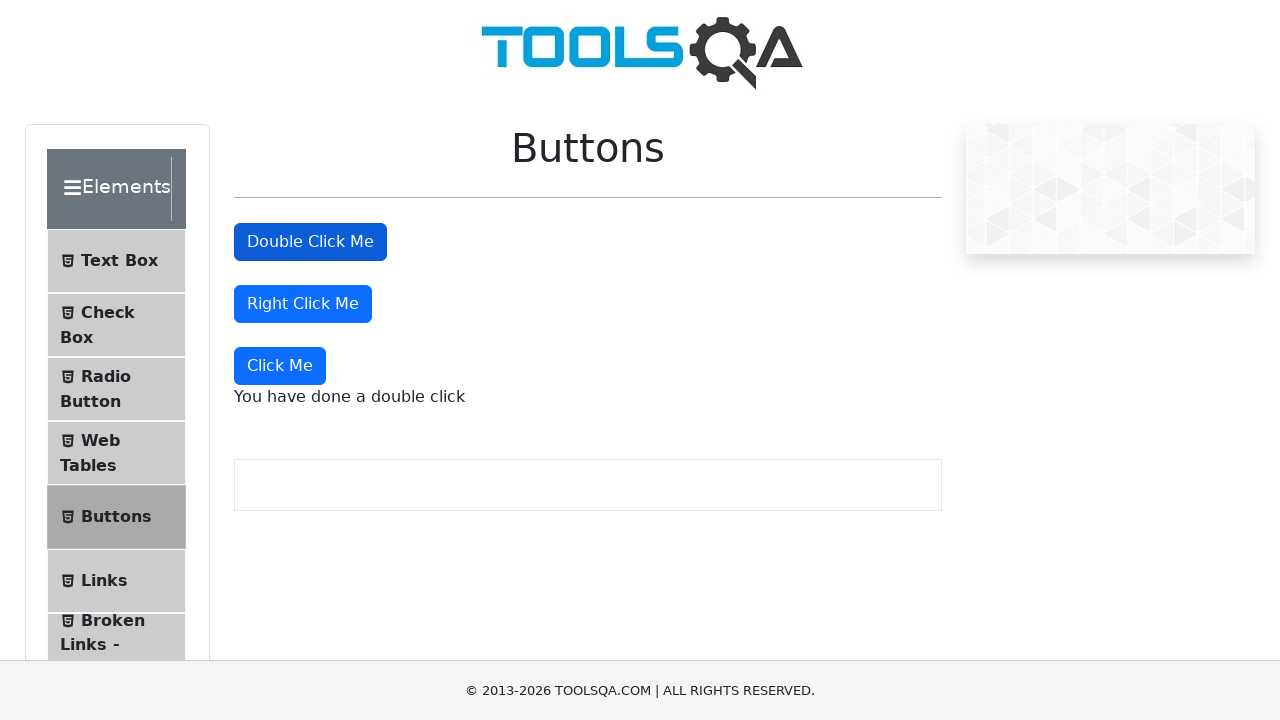

Double click confirmation message appeared
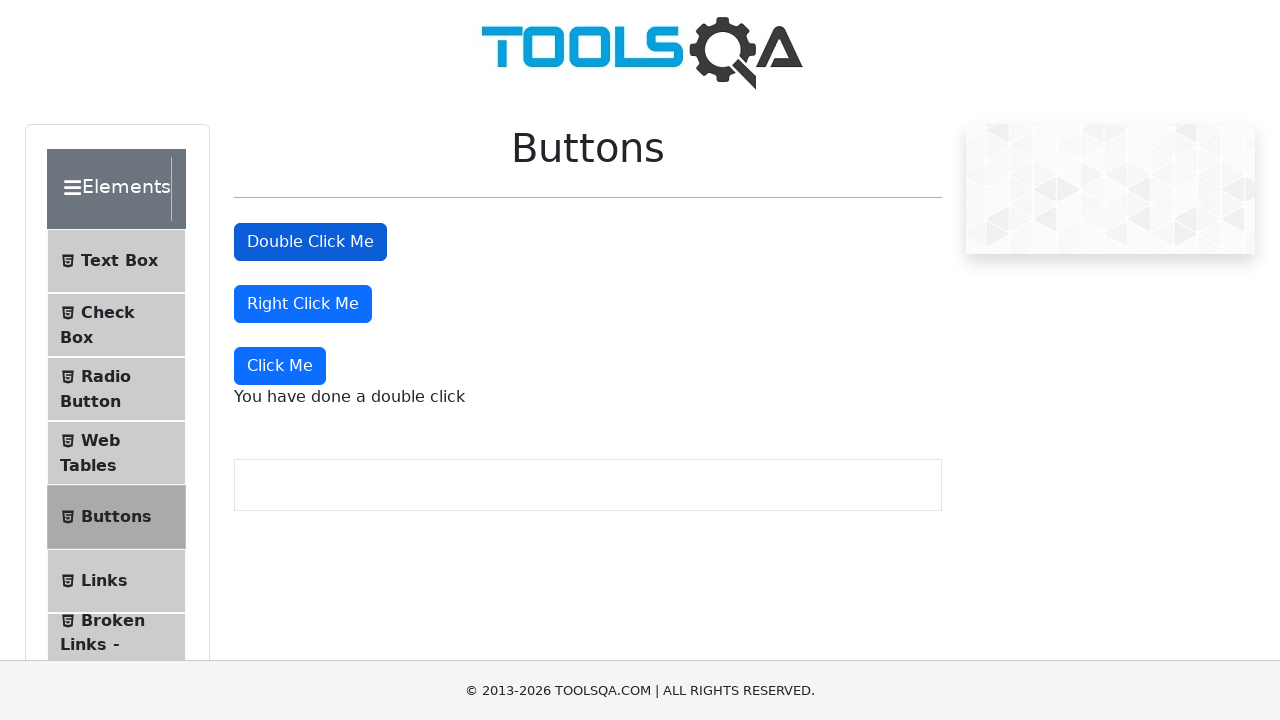

Retrieved double click message: 'You have done a double click'
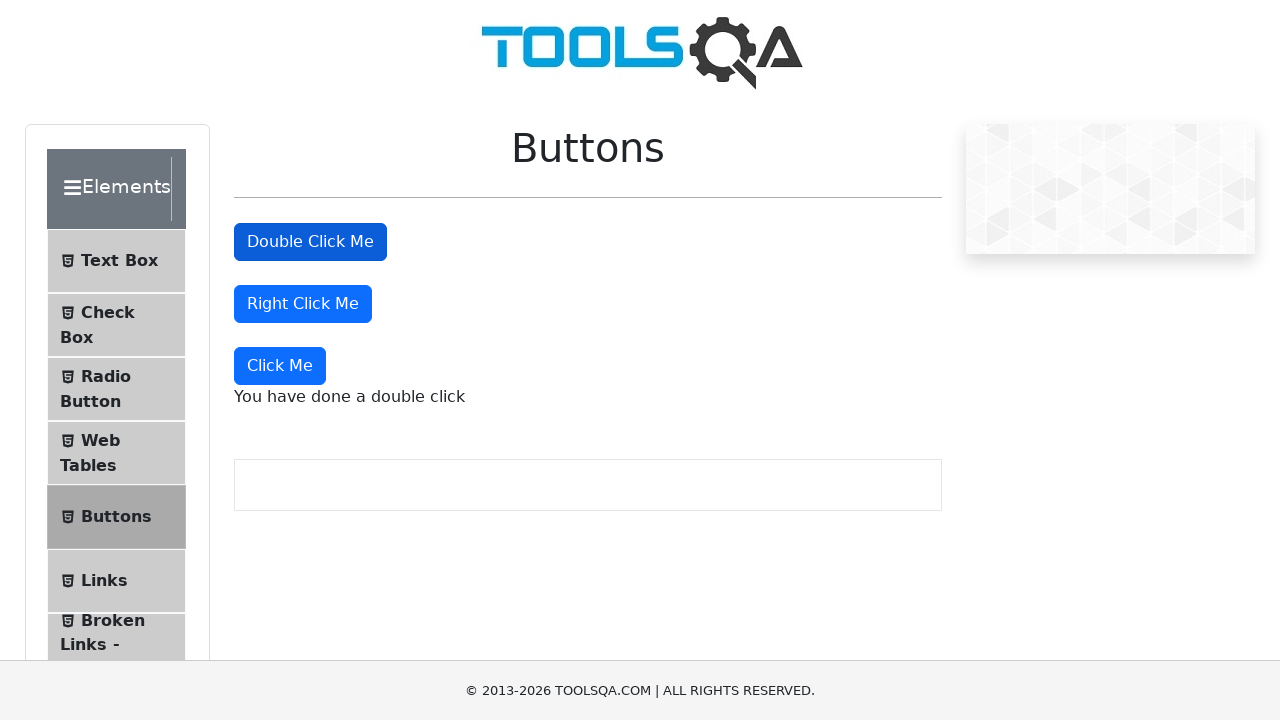

Verified message equals 'You have done a double click'
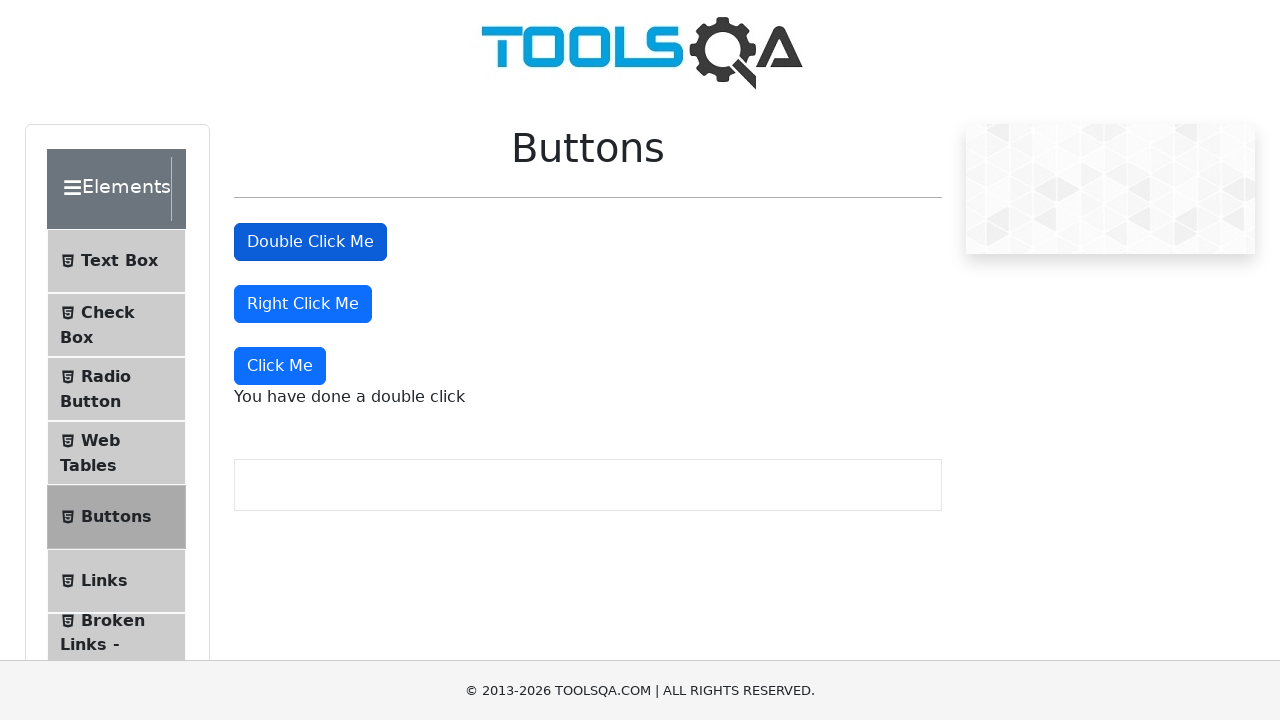

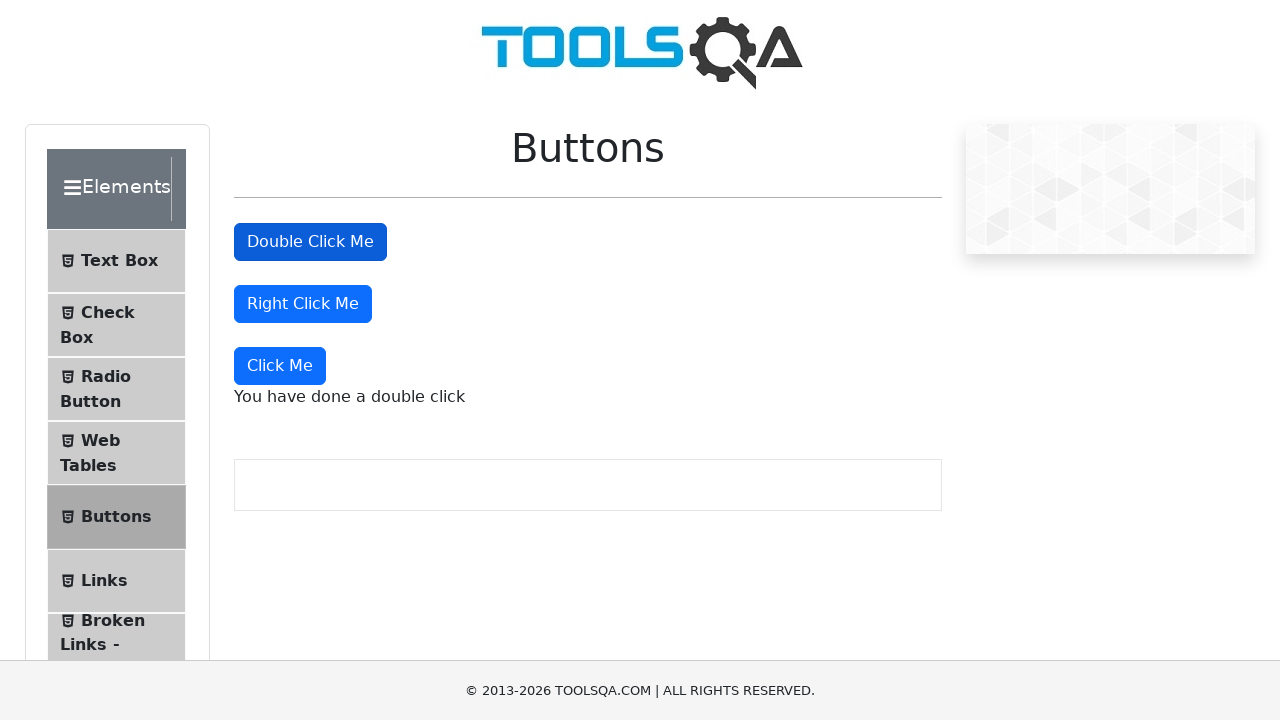